Tests a math challenge form by reading a value from the page, calculating the answer using a mathematical formula (log of absolute value of 12*sin(x)), clicking checkboxes, entering the calculated answer, and submitting the form.

Starting URL: http://suninjuly.github.io/math.html

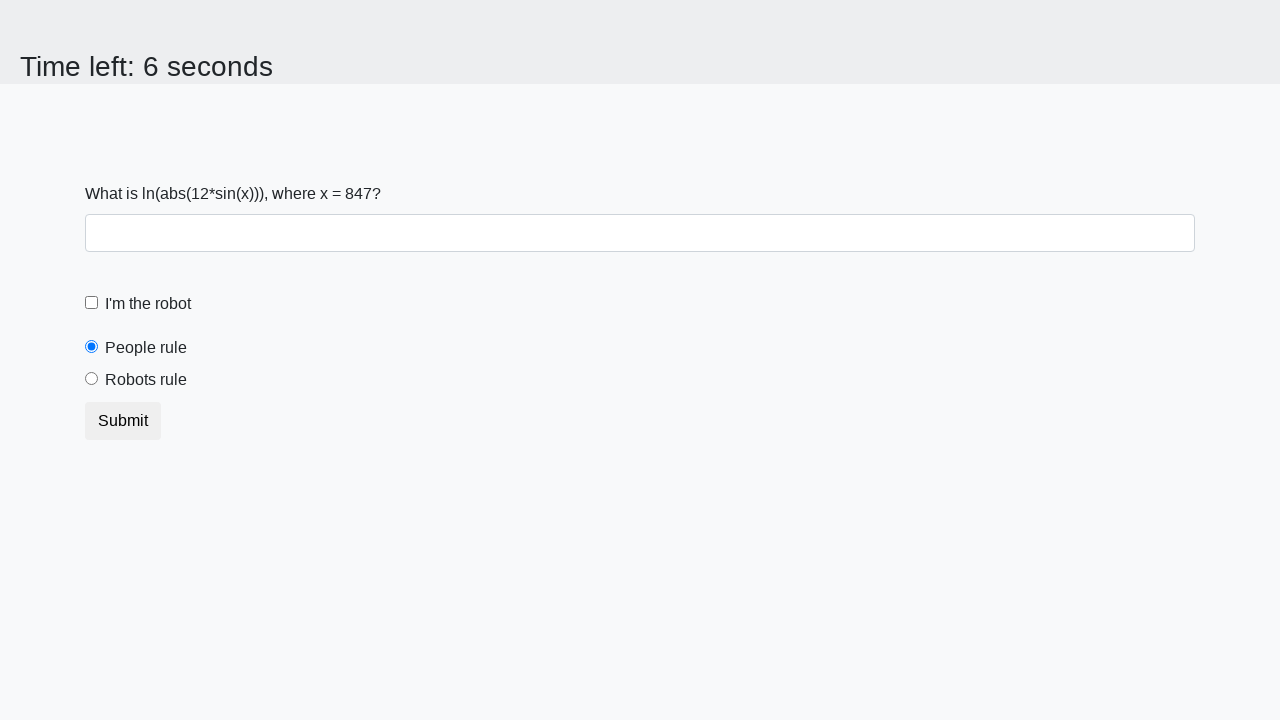

Retrieved x value from page element #input_value
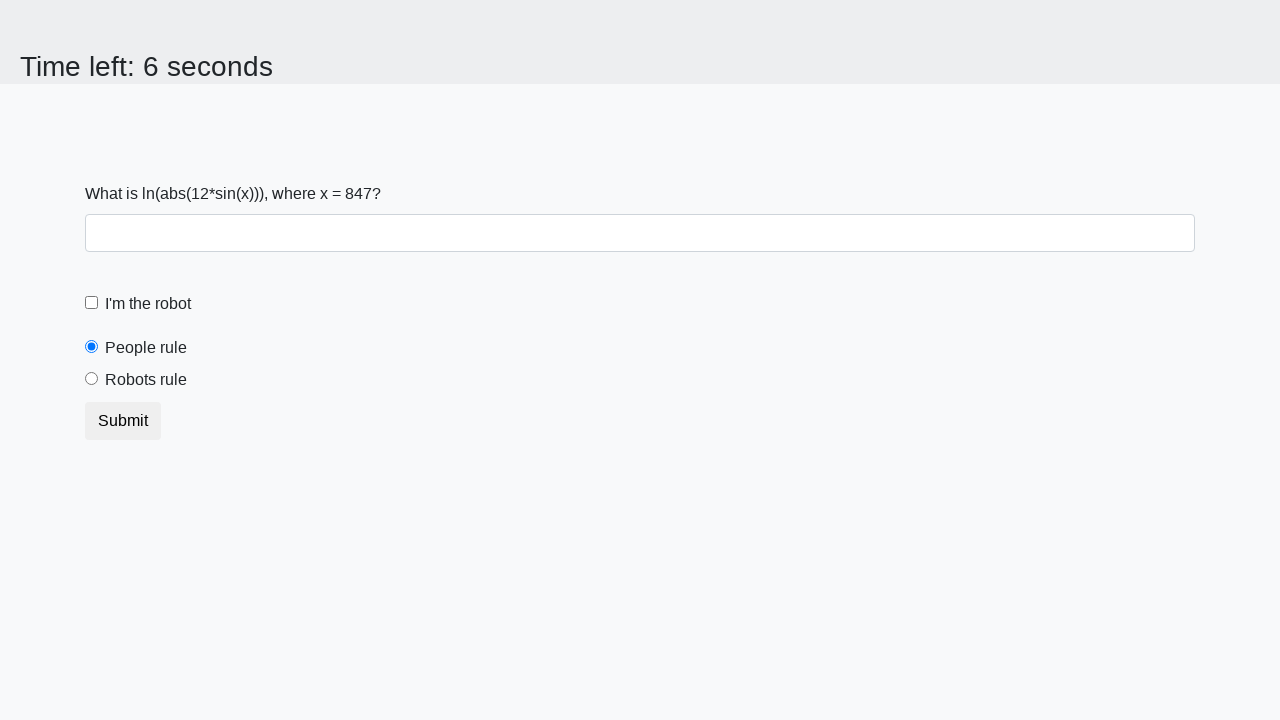

Calculated answer using formula log(abs(12*sin(847))): 2.425681249204339
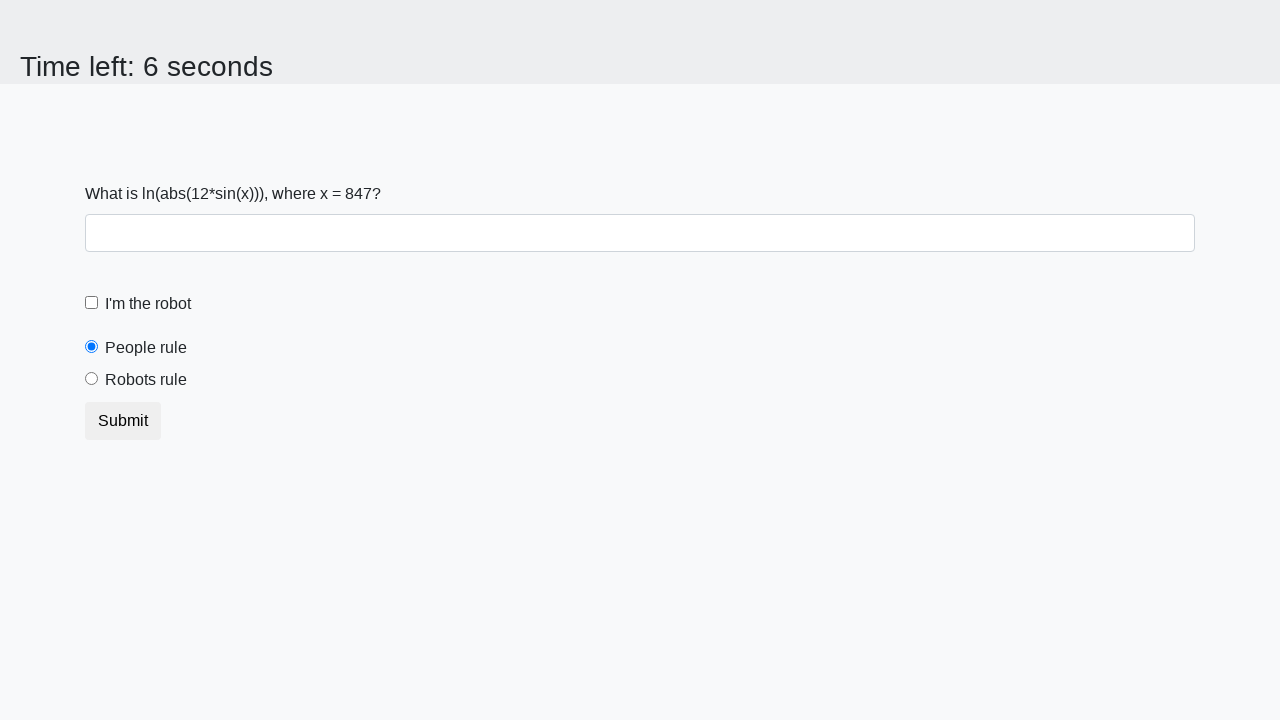

Clicked robot checkbox at (148, 304) on label[for='robotCheckbox']
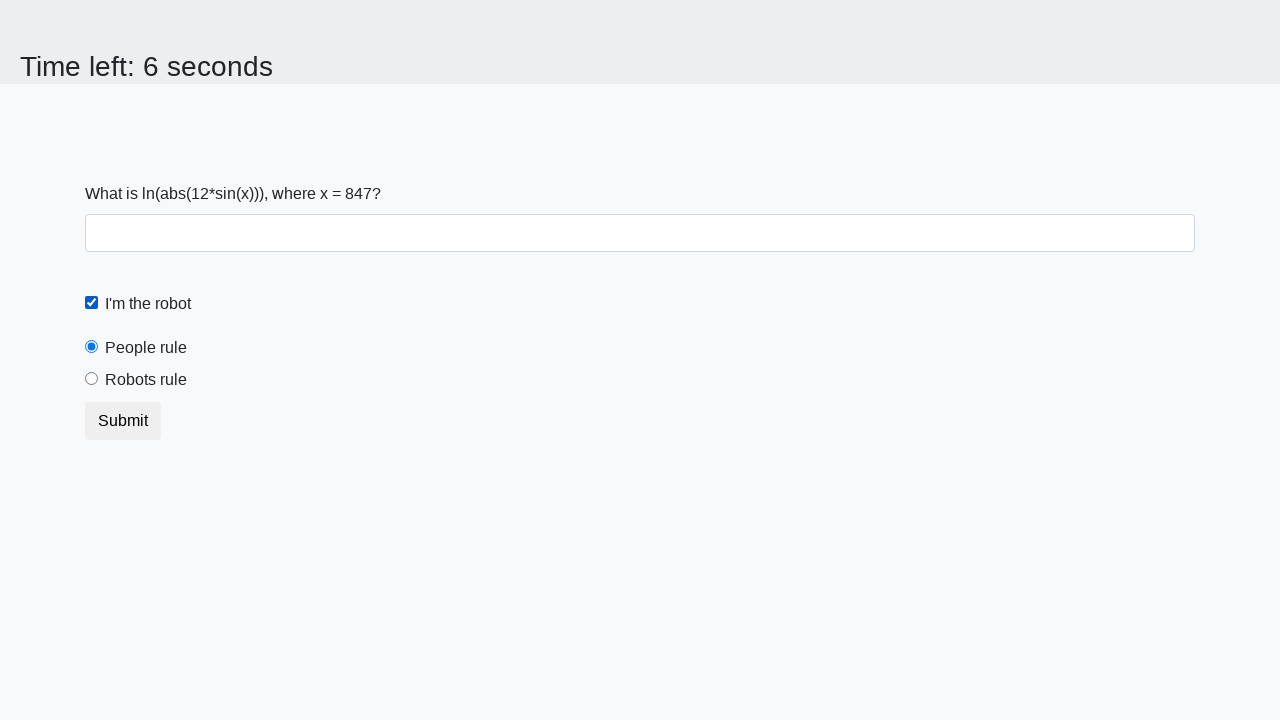

Clicked robots rule radio button at (146, 380) on label[for='robotsRule']
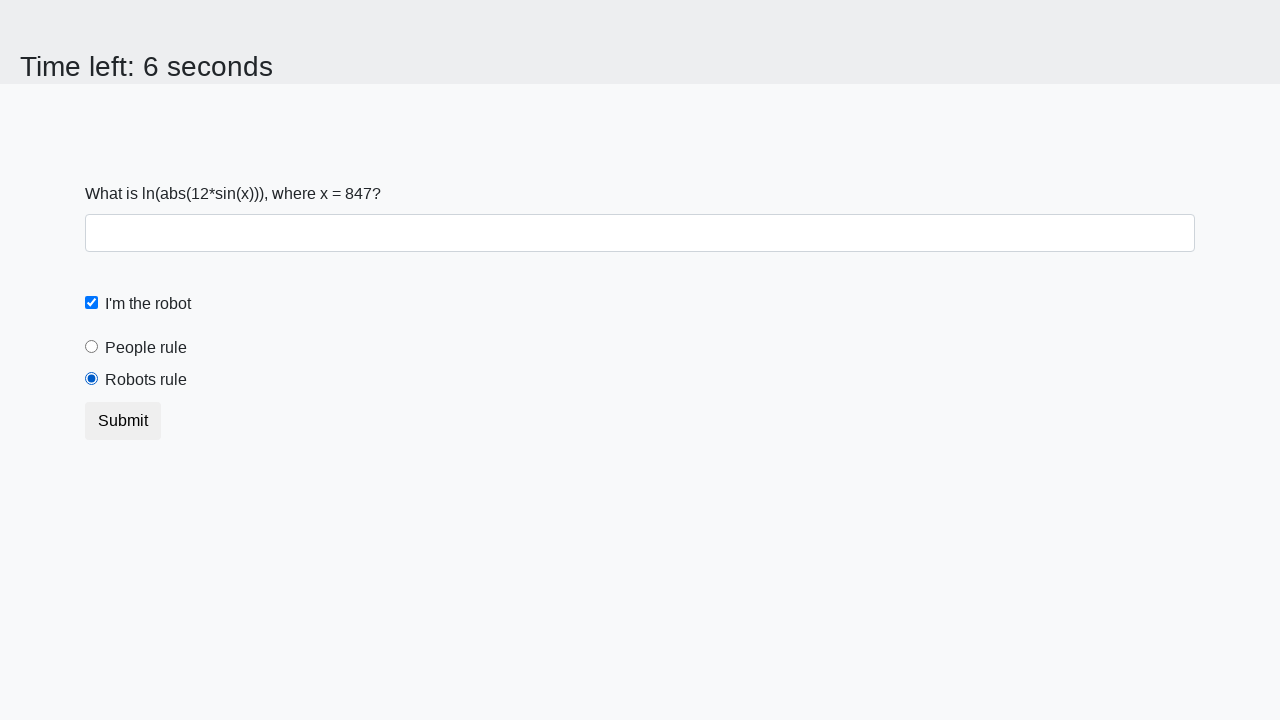

Filled answer field with calculated value: 2.425681249204339 on #answer
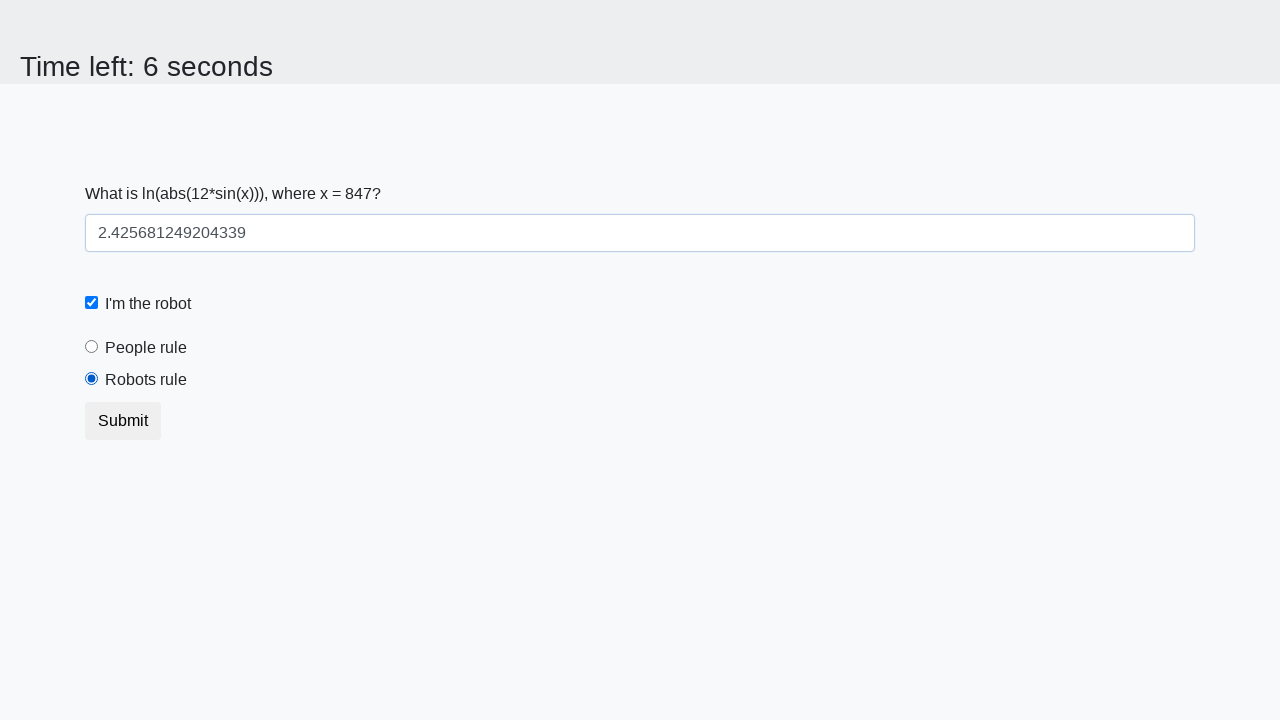

Clicked submit button to submit the form at (123, 421) on button.btn
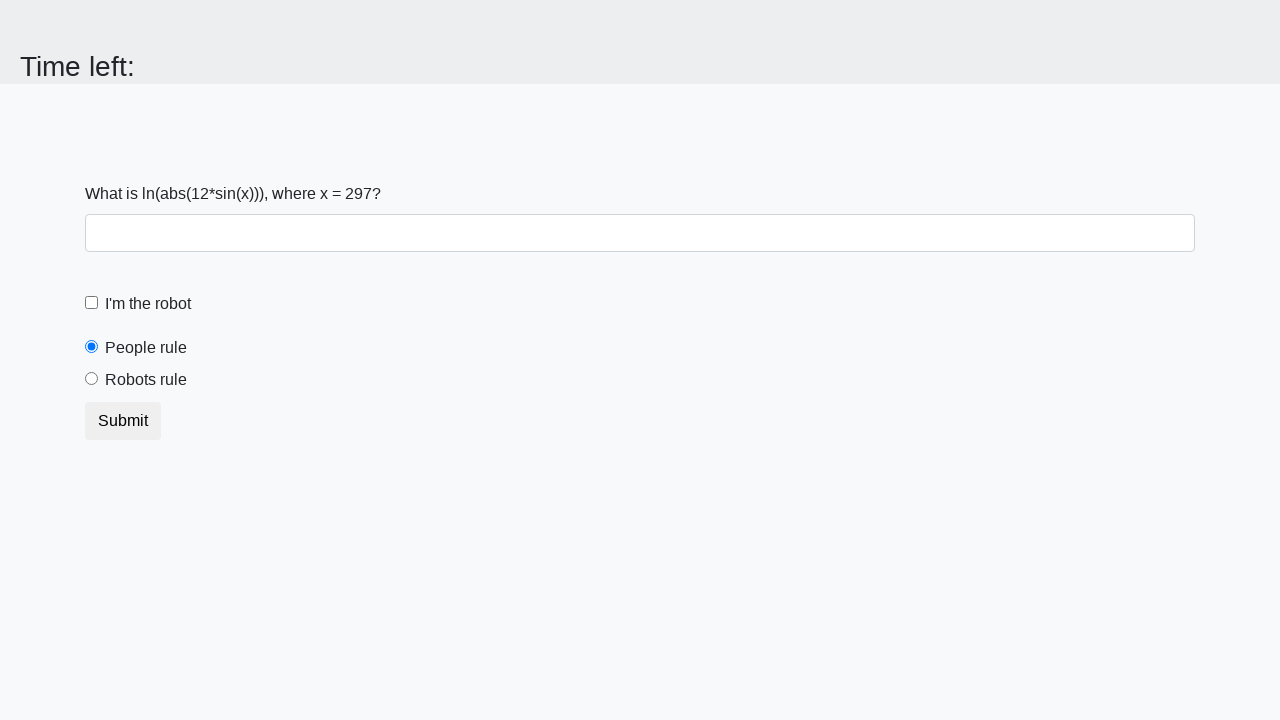

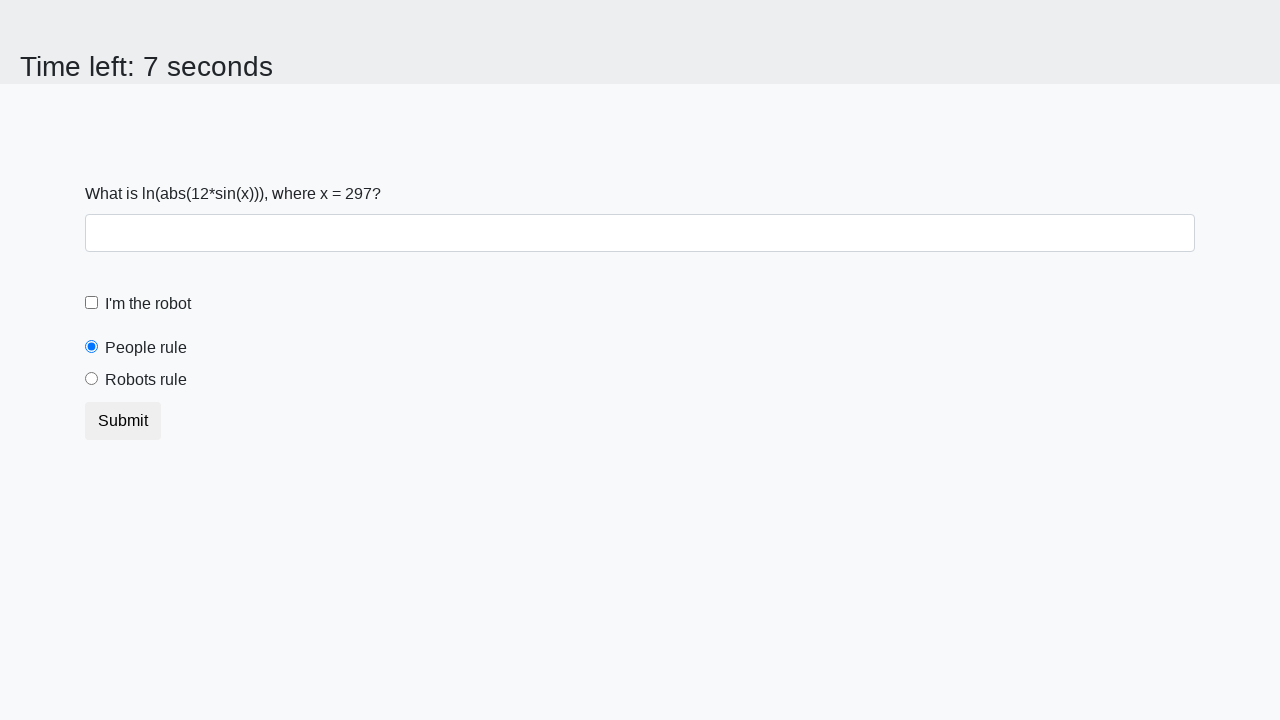